Tests the sortable data table functionality by clicking on the "Last Name" column header and verifying that the table rows are sorted alphabetically.

Starting URL: http://the-internet.herokuapp.com/tables

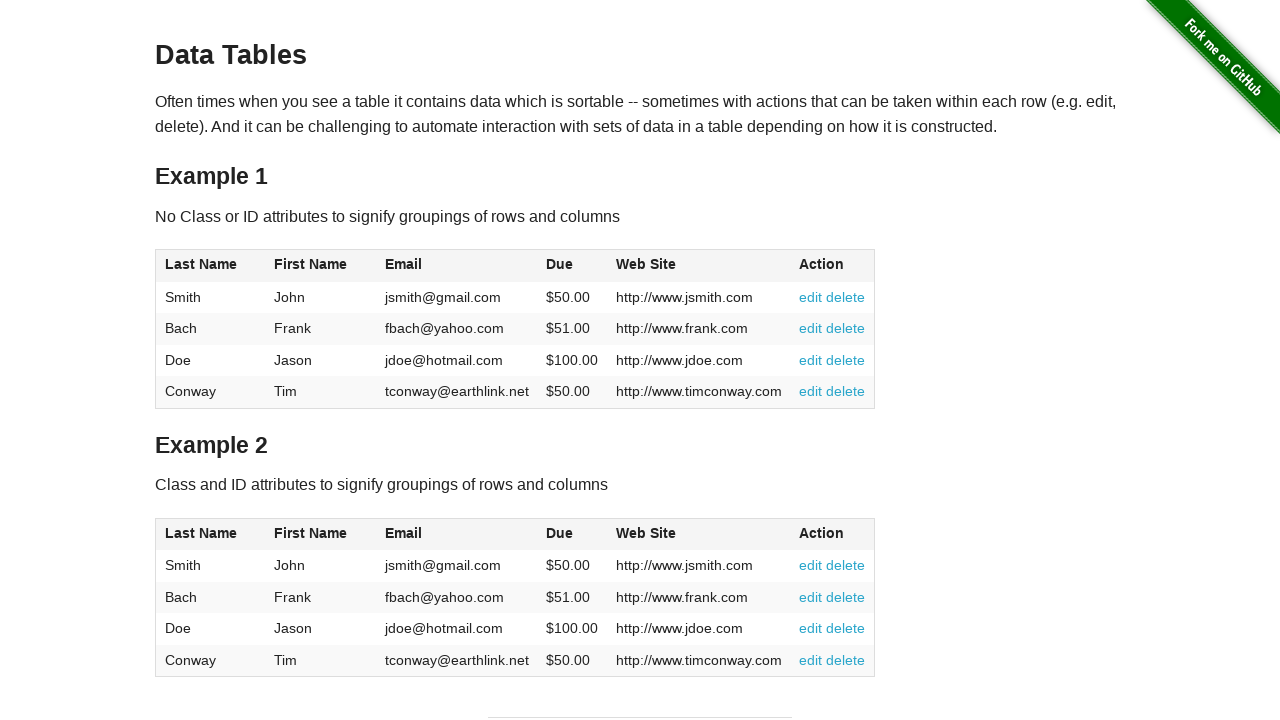

Waited for table element #table1 to be visible
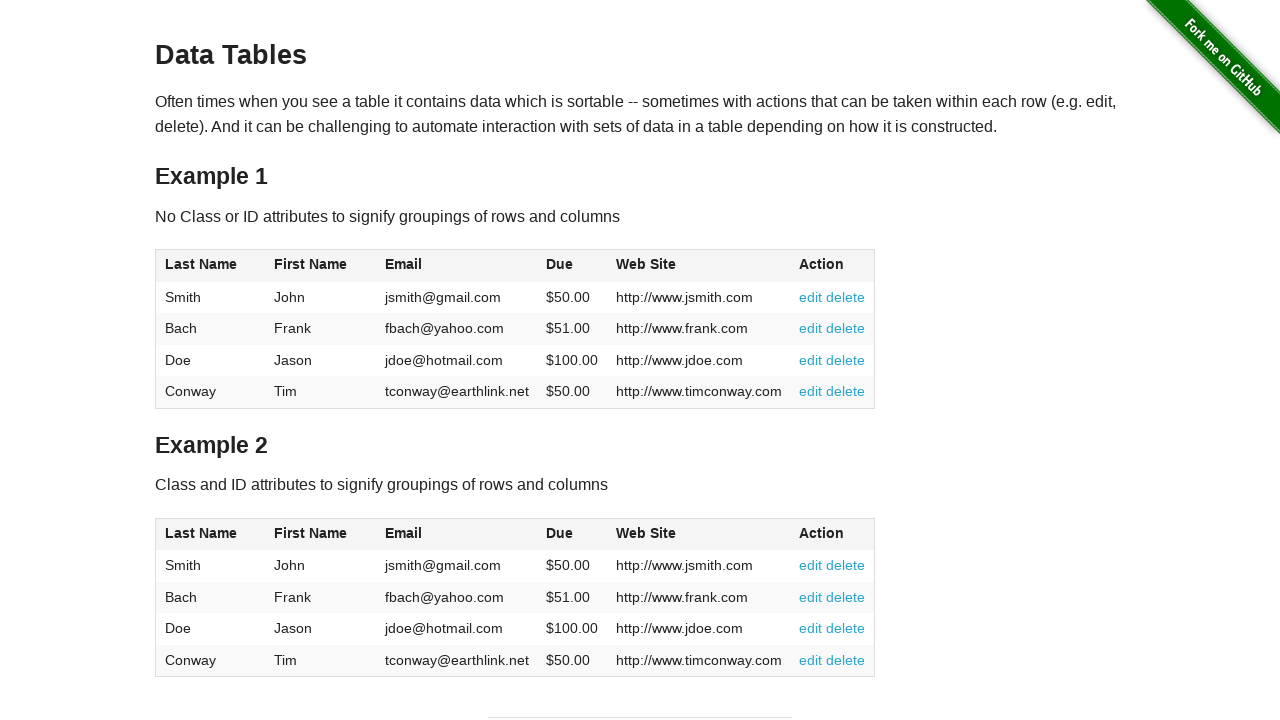

Retrieved all last name cells from table before sorting
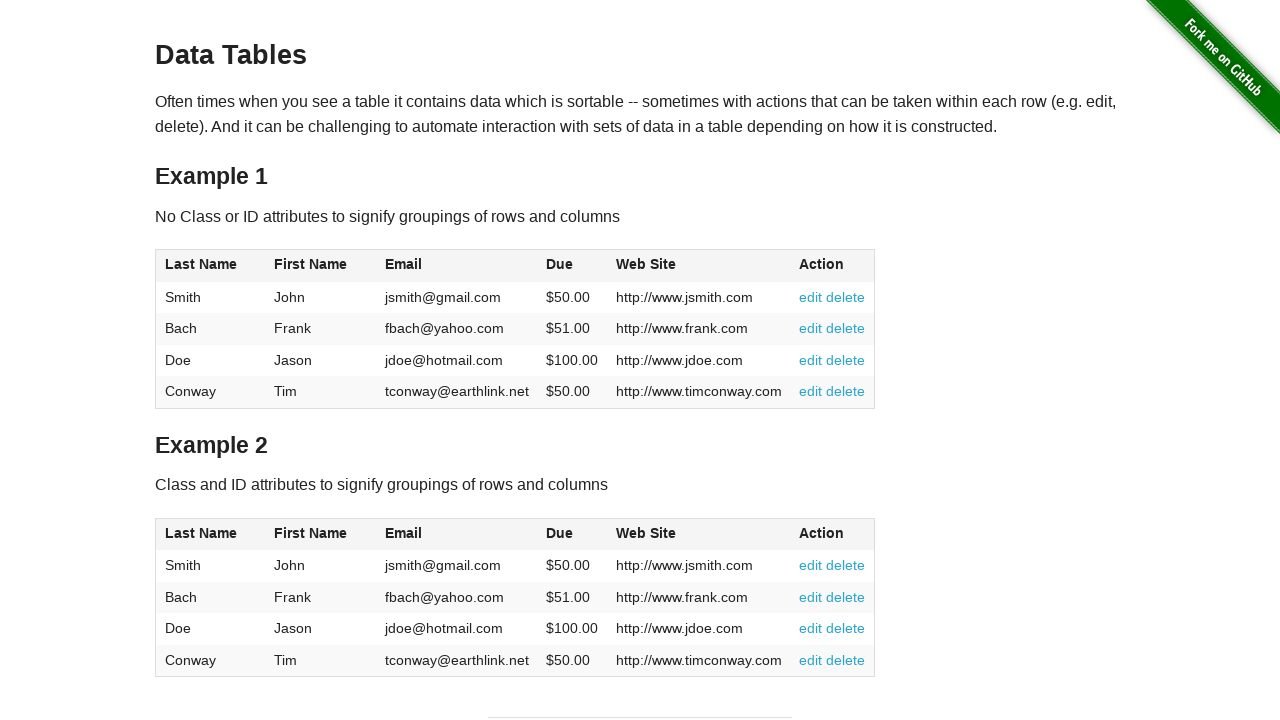

Extracted text content from last name cells before sorting
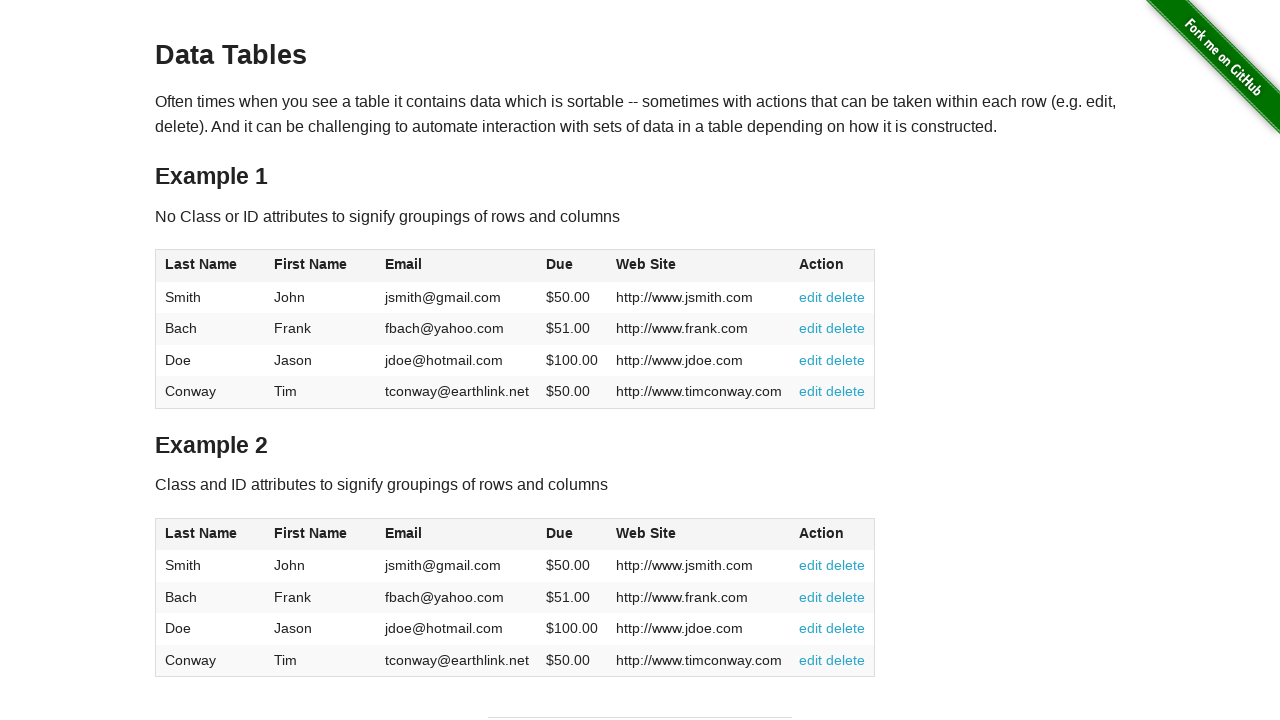

Created alphabetically sorted list of expected last names
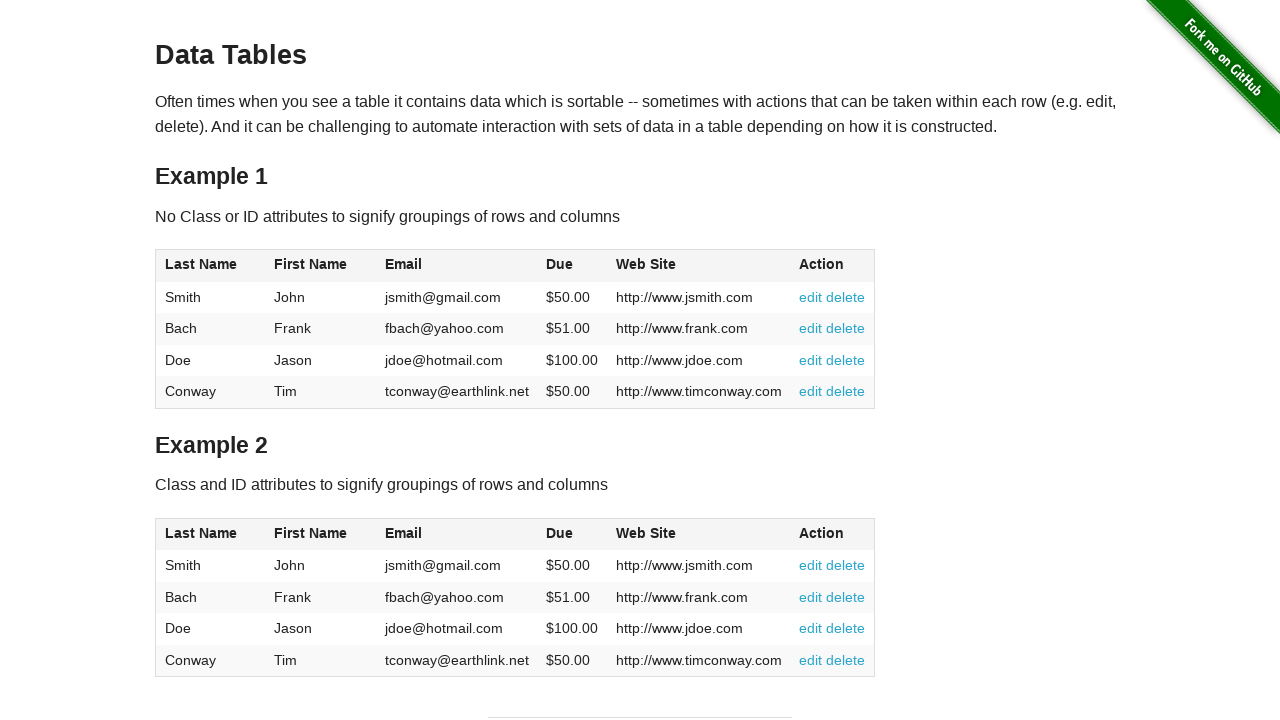

Clicked on the Last Name column header to sort the table at (201, 264) on xpath=//table[@id='table1']/thead/tr/th[1]/span
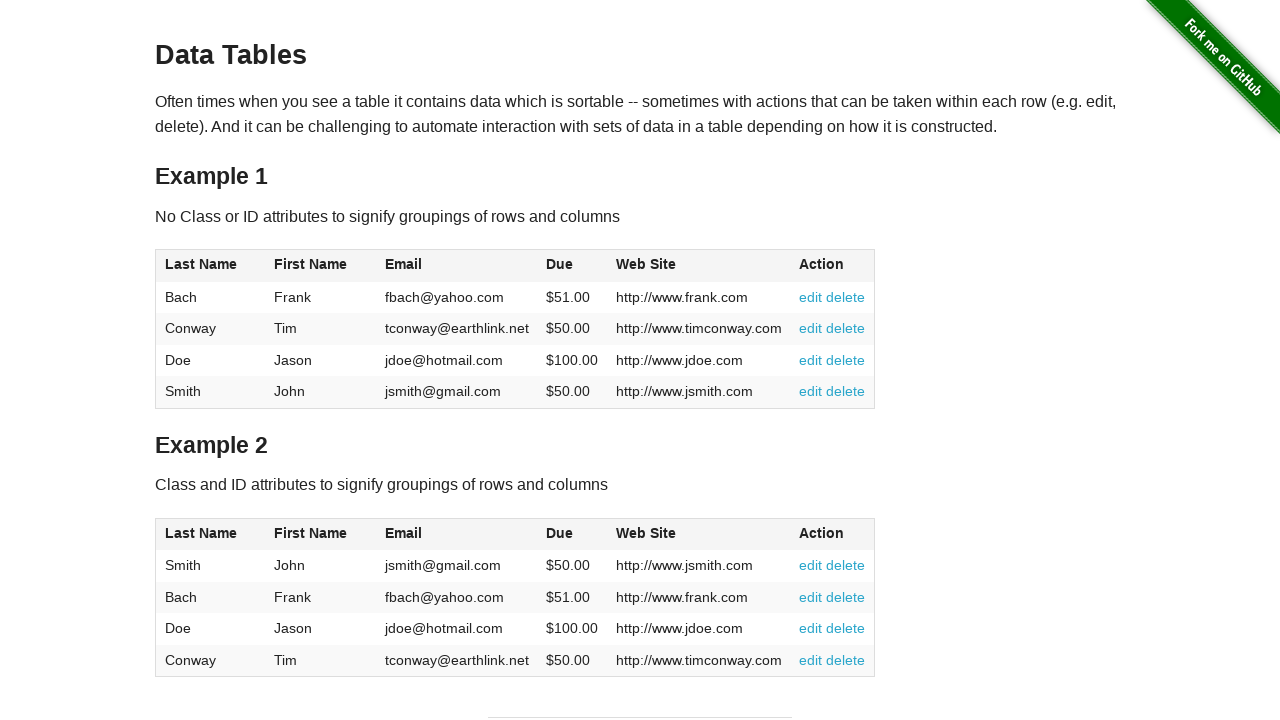

Waited 500ms for table sorting to complete
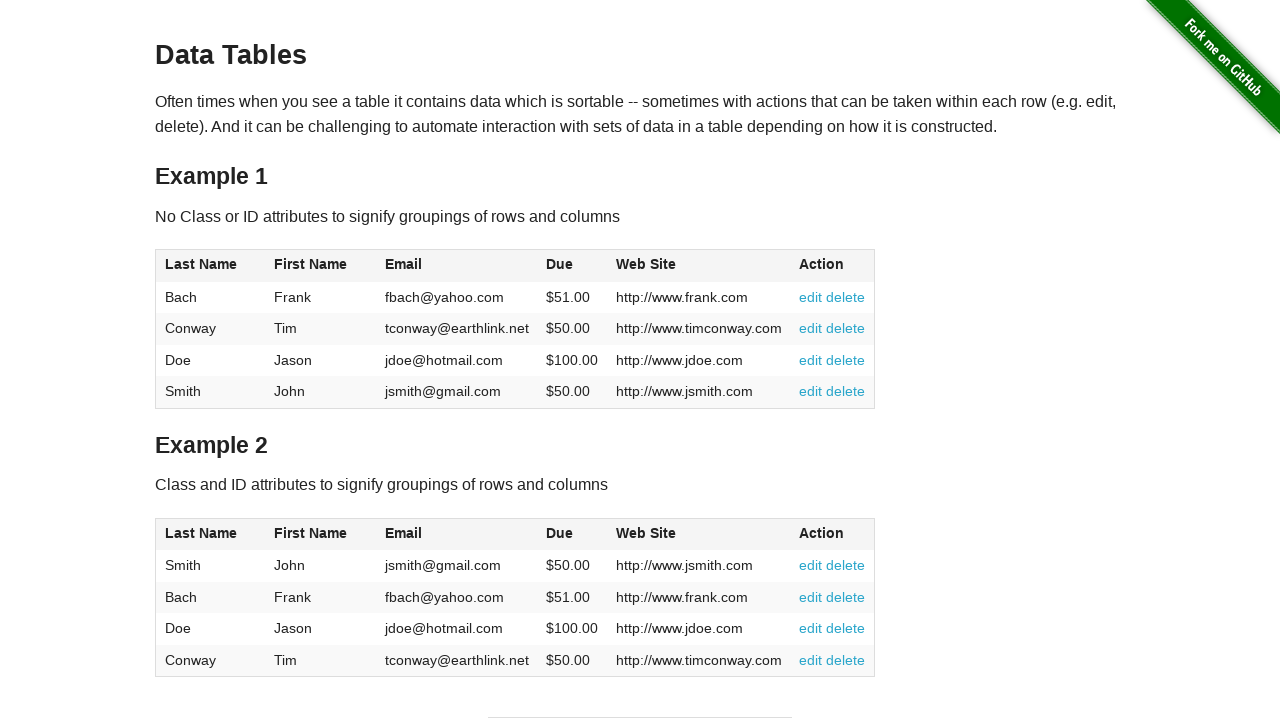

Retrieved all last name cells from table after sorting
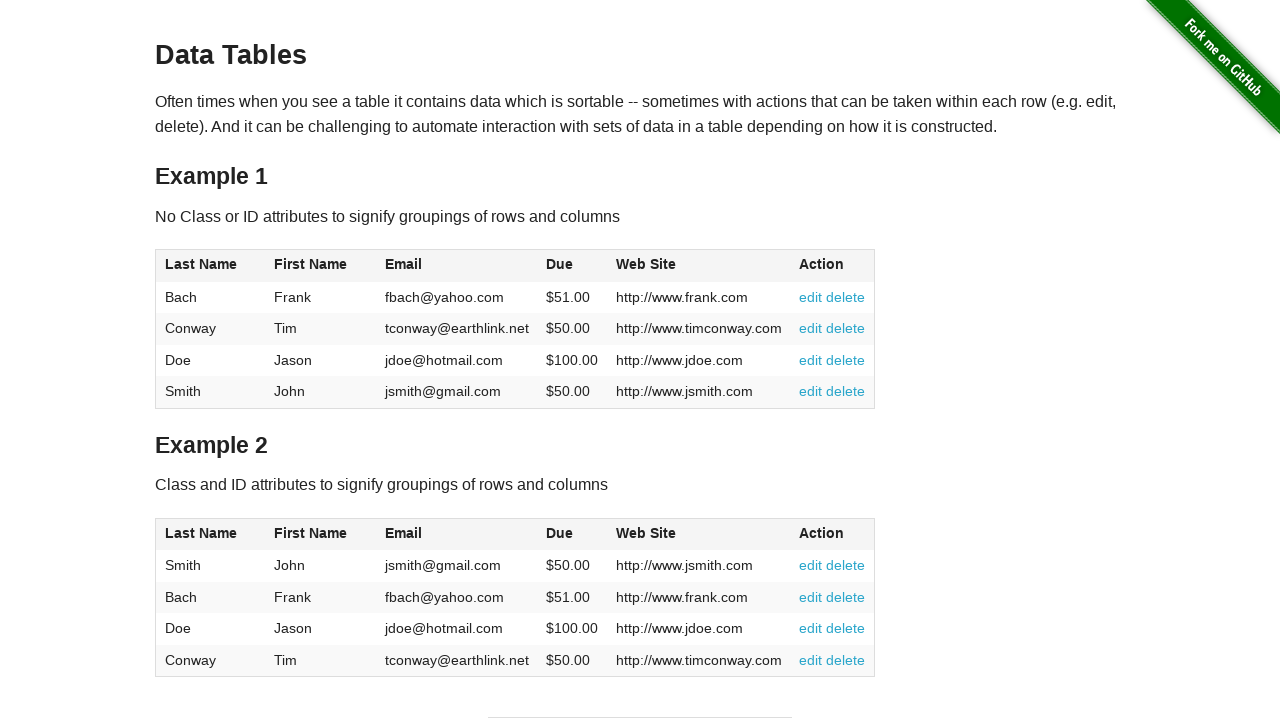

Extracted text content from last name cells after sorting
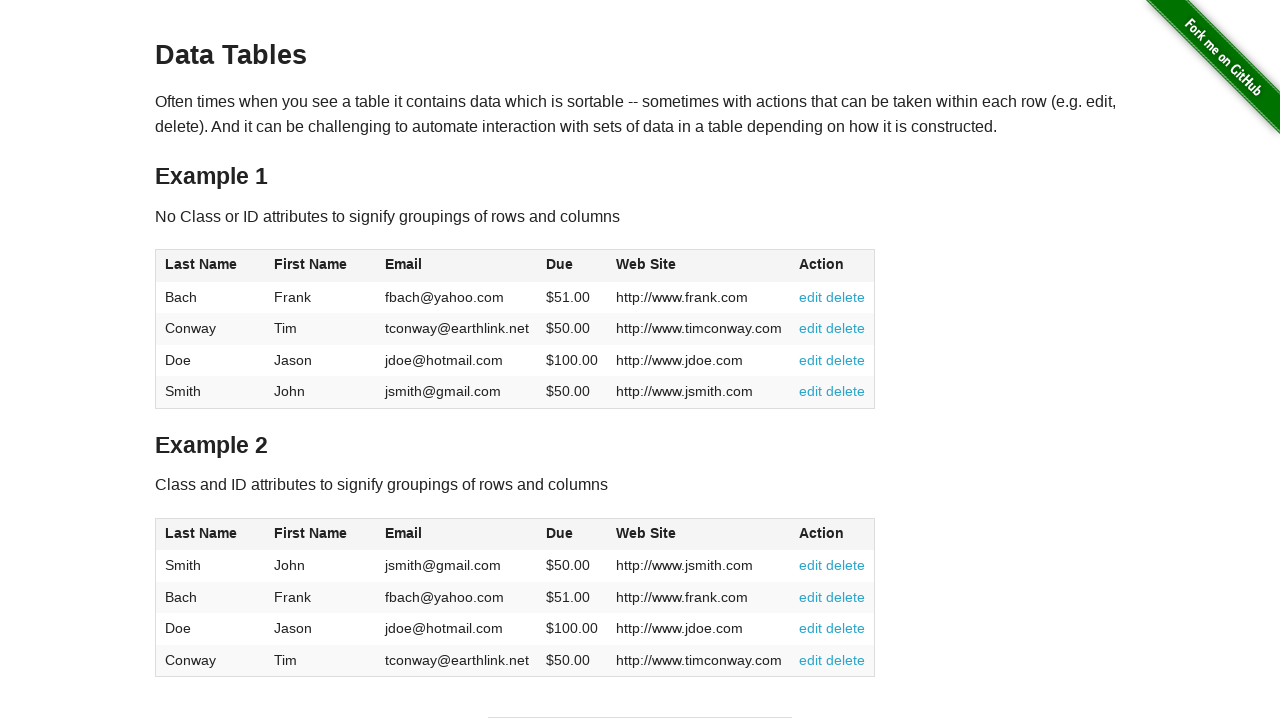

Verified that table rows are sorted alphabetically by last name
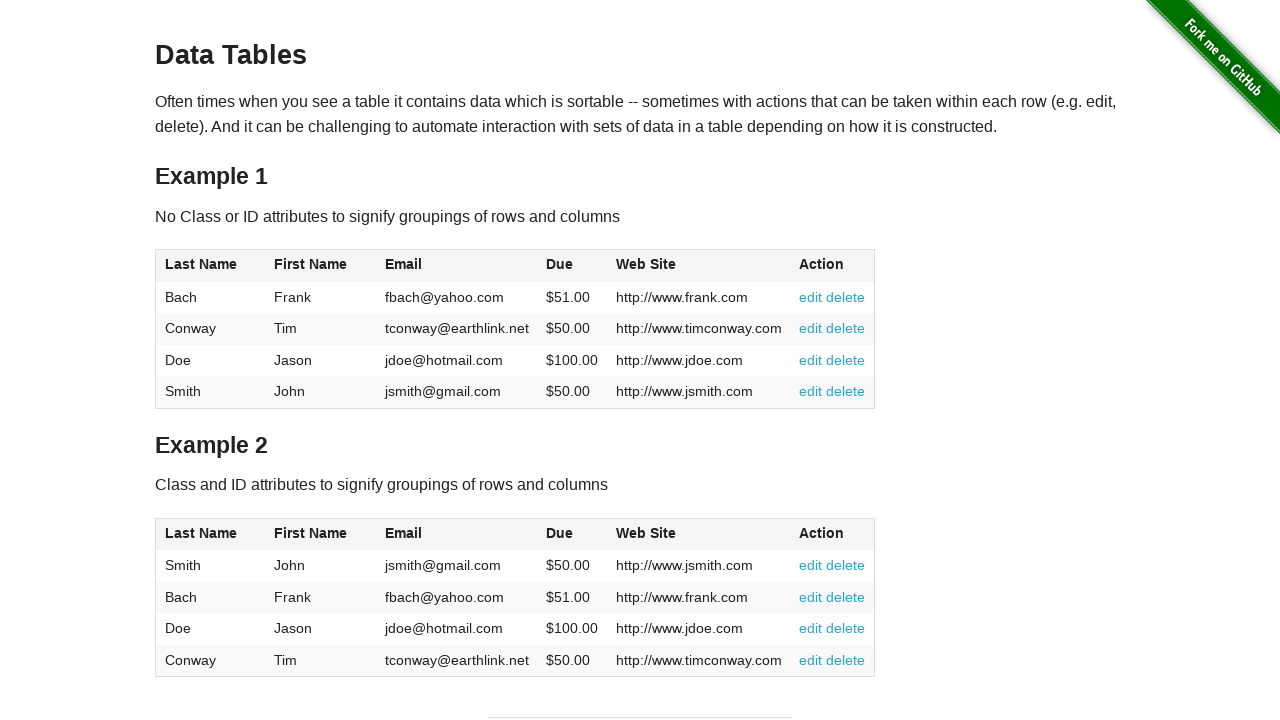

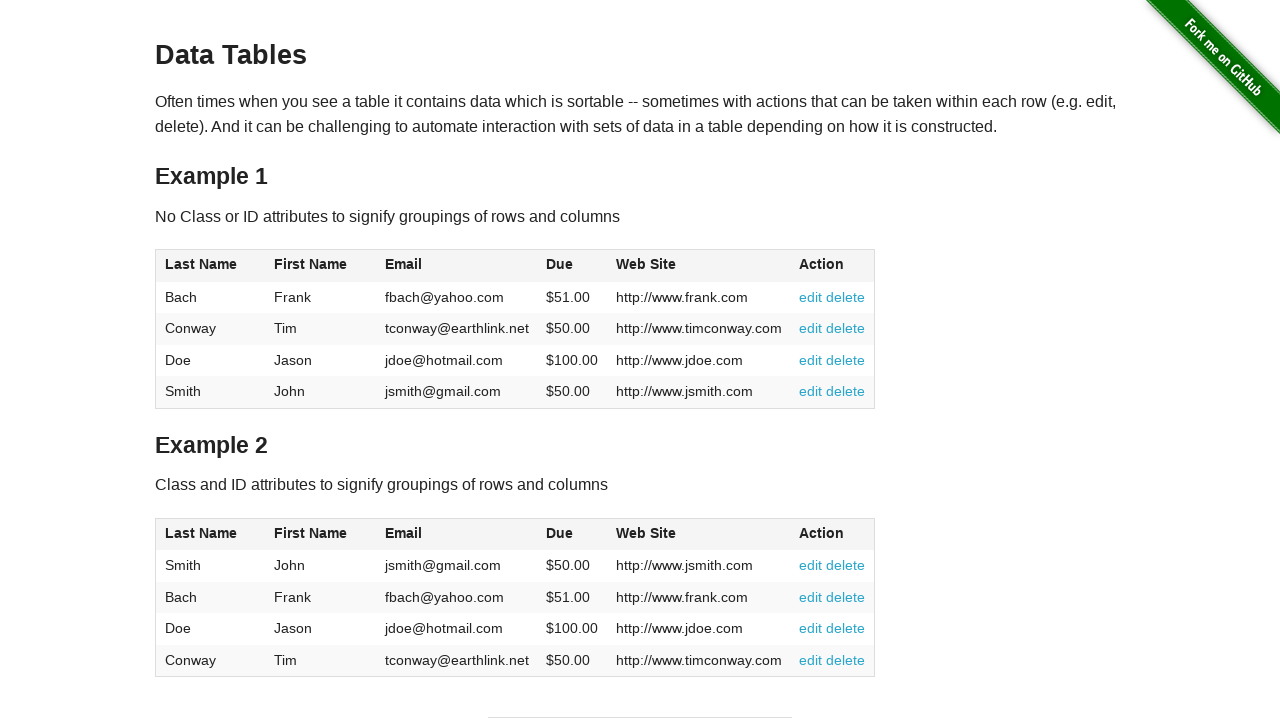